Tests finding and clicking a link by calculated text, then fills out a form with personal information (first name, last name, city, country) and submits it.

Starting URL: http://suninjuly.github.io/find_link_text

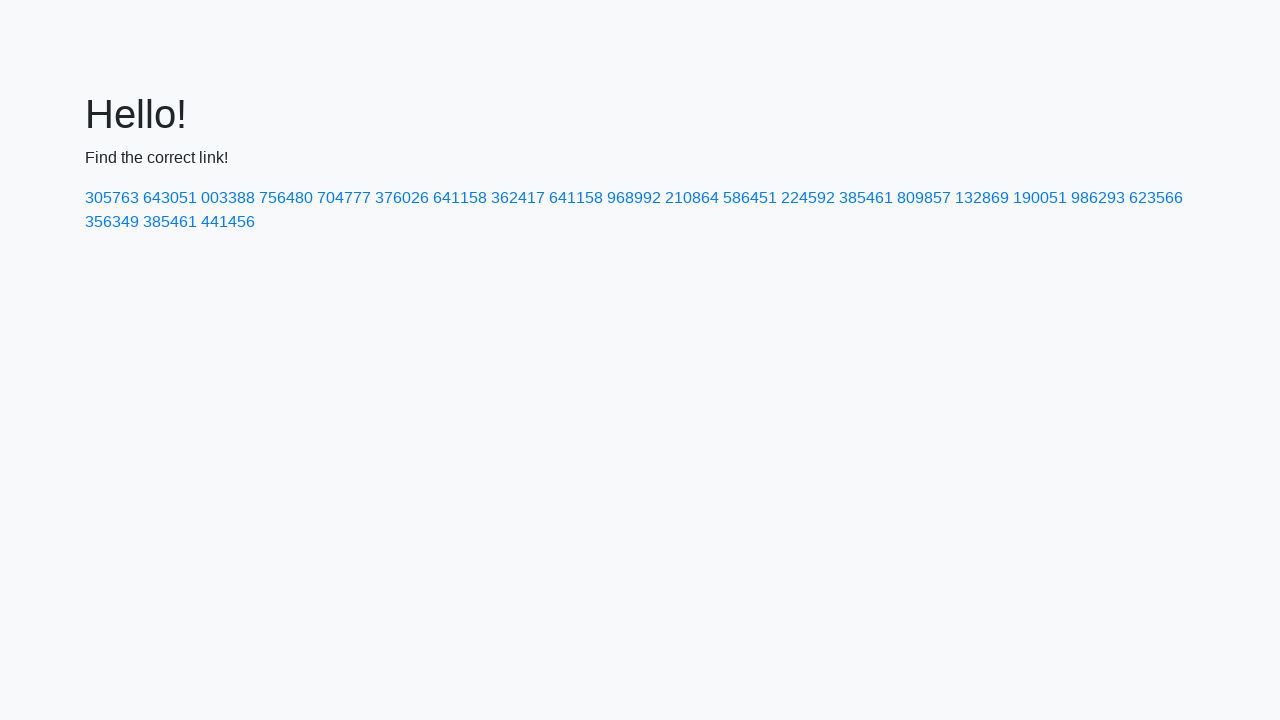

Clicked link with calculated text '224592' at (808, 198) on text=224592
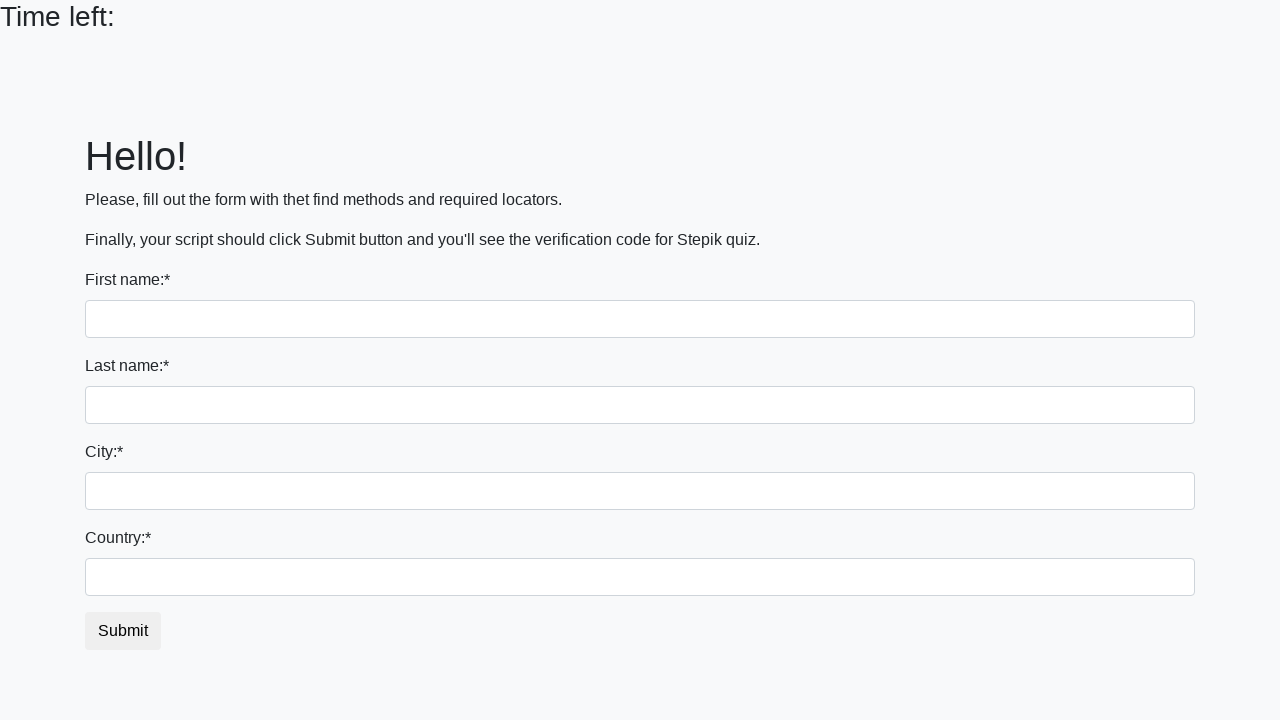

Filled first name input with 'Ivan' on input
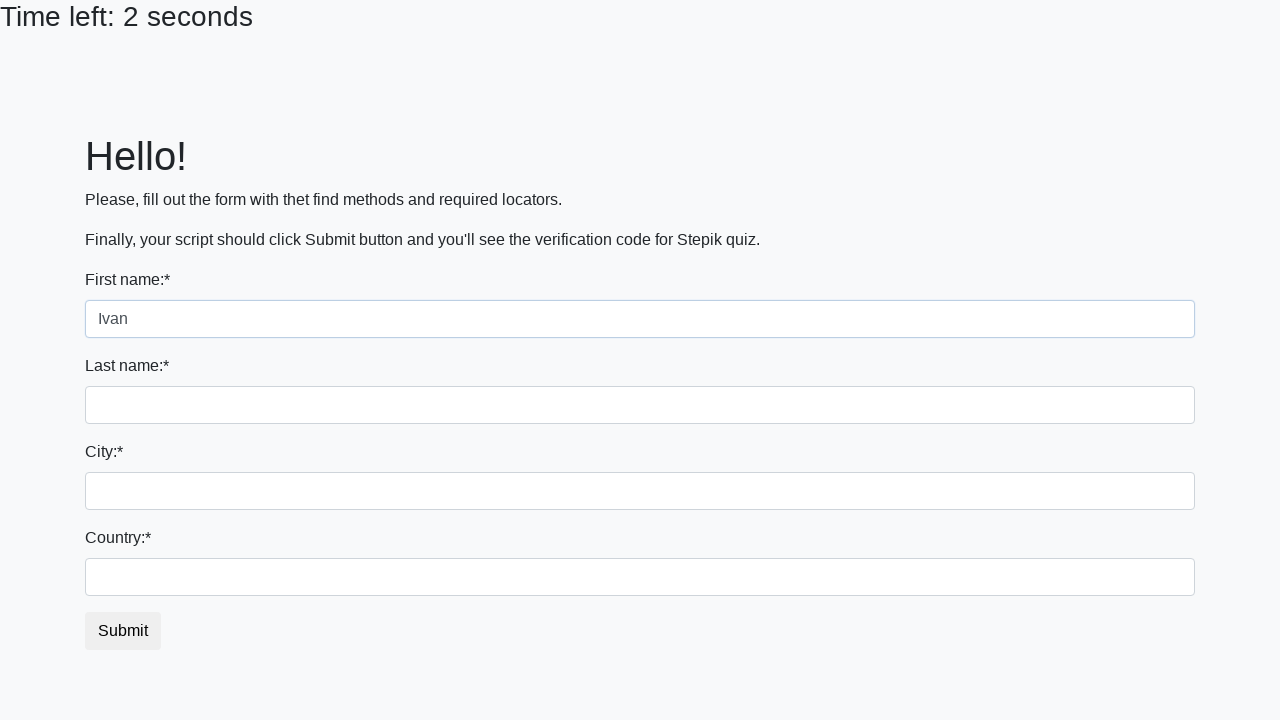

Filled last name input with 'Petrov' on input[name='last_name']
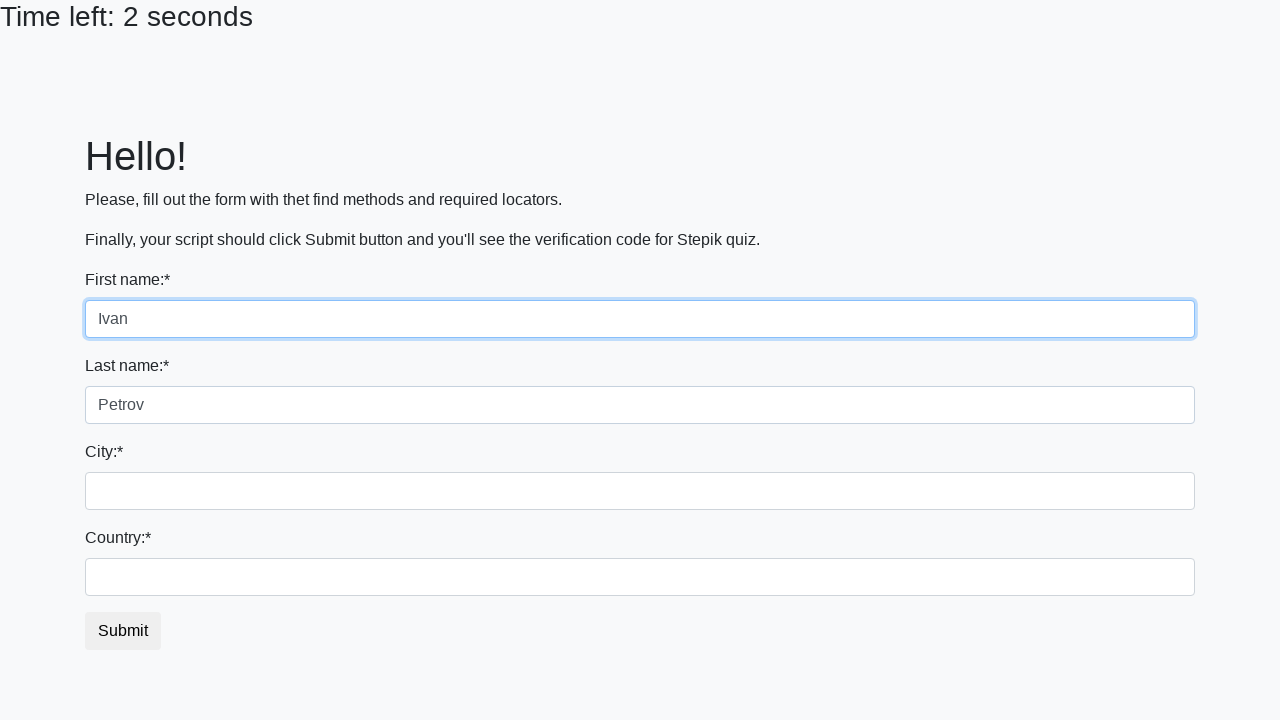

Filled city input with 'Smolensk' on .form-control.city
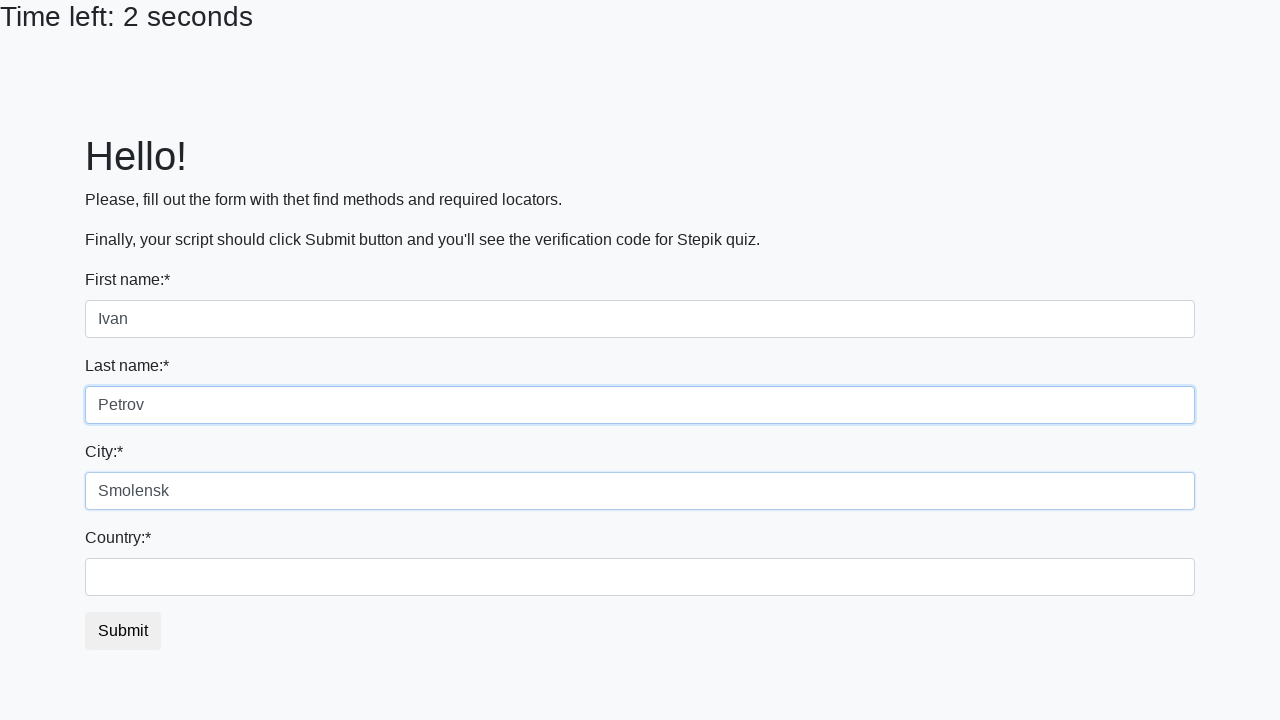

Filled country input with 'Russia' on #country
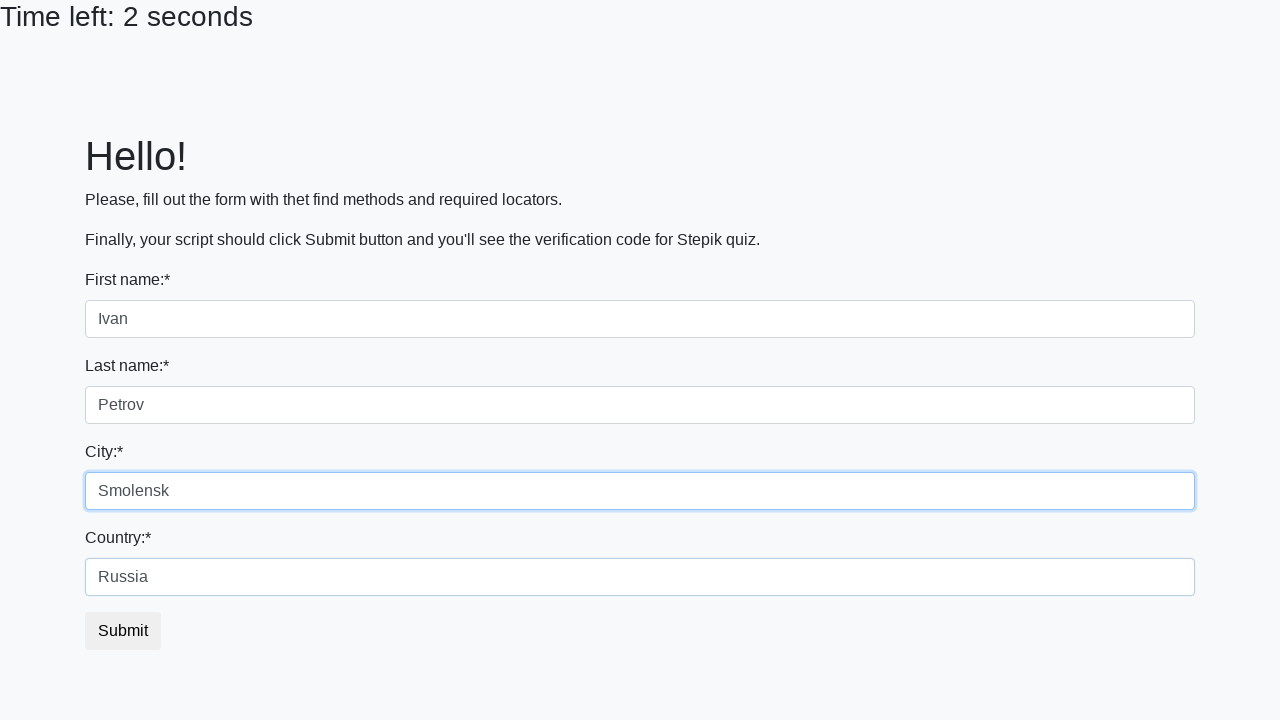

Clicked submit button to submit form at (123, 631) on button.btn
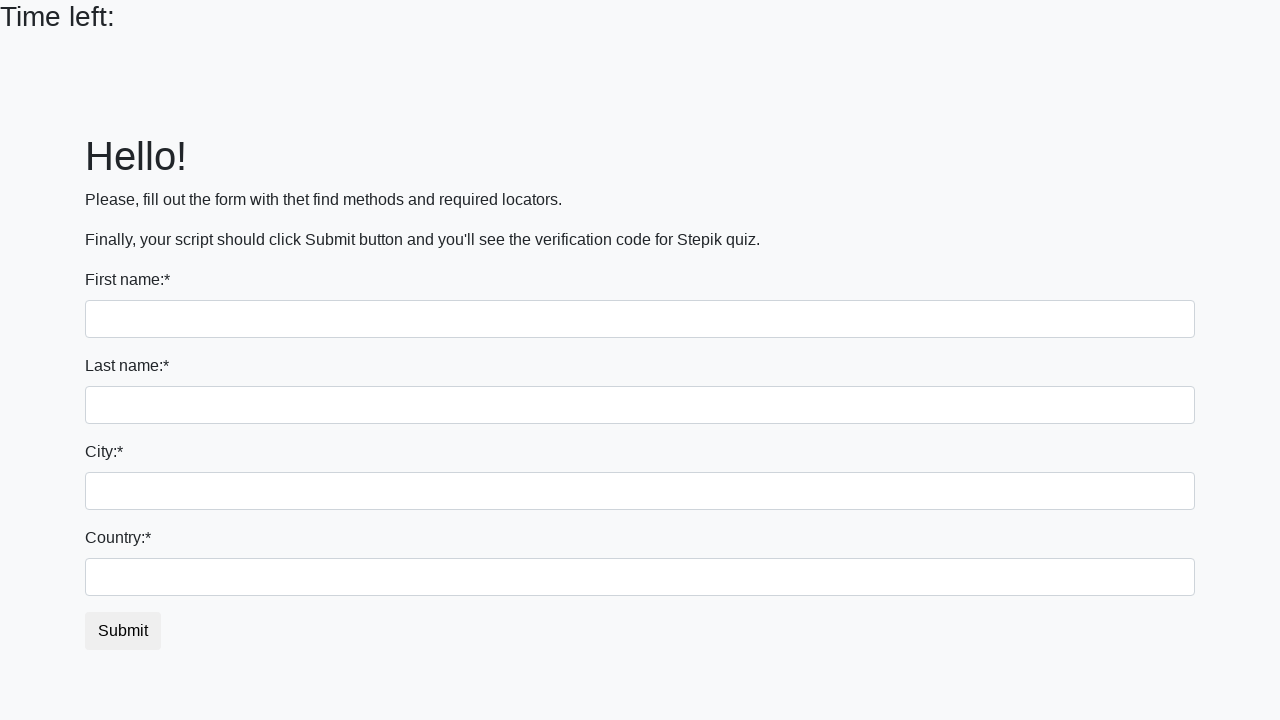

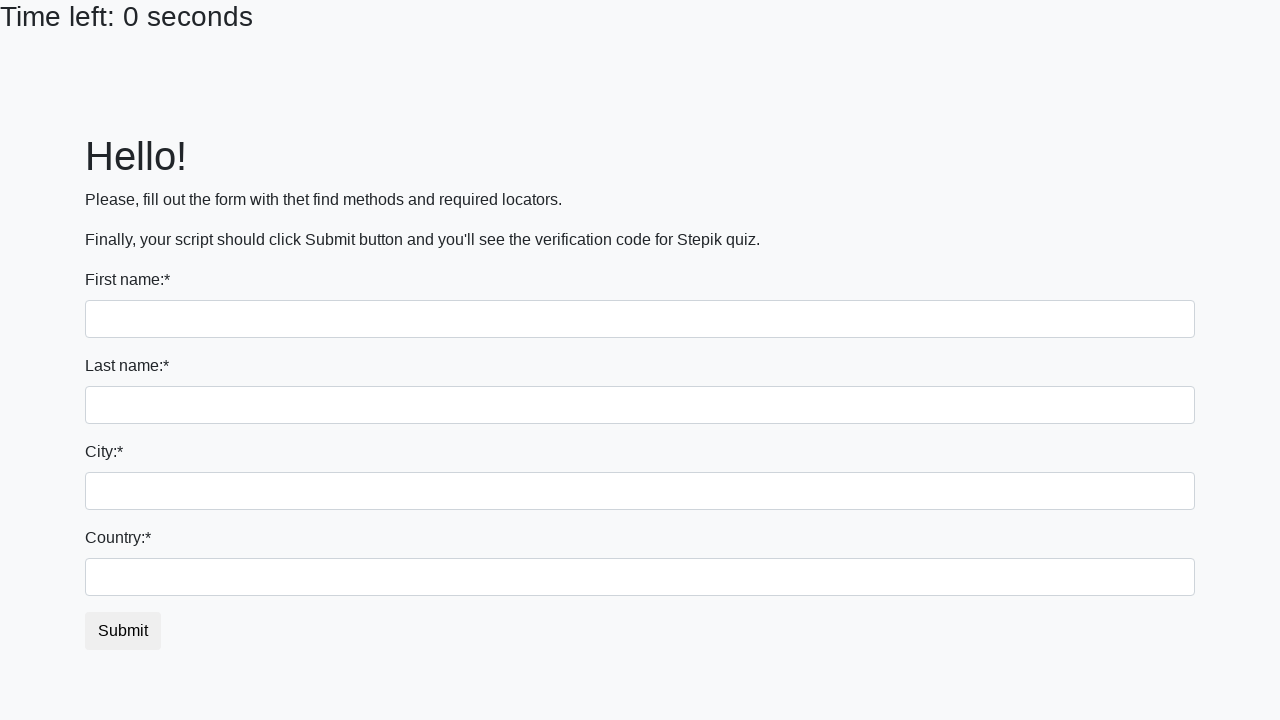